Tests that form is hidden when deleting an order while in edit mode

Starting URL: https://tc1-pedi.vercel.app/editar.html

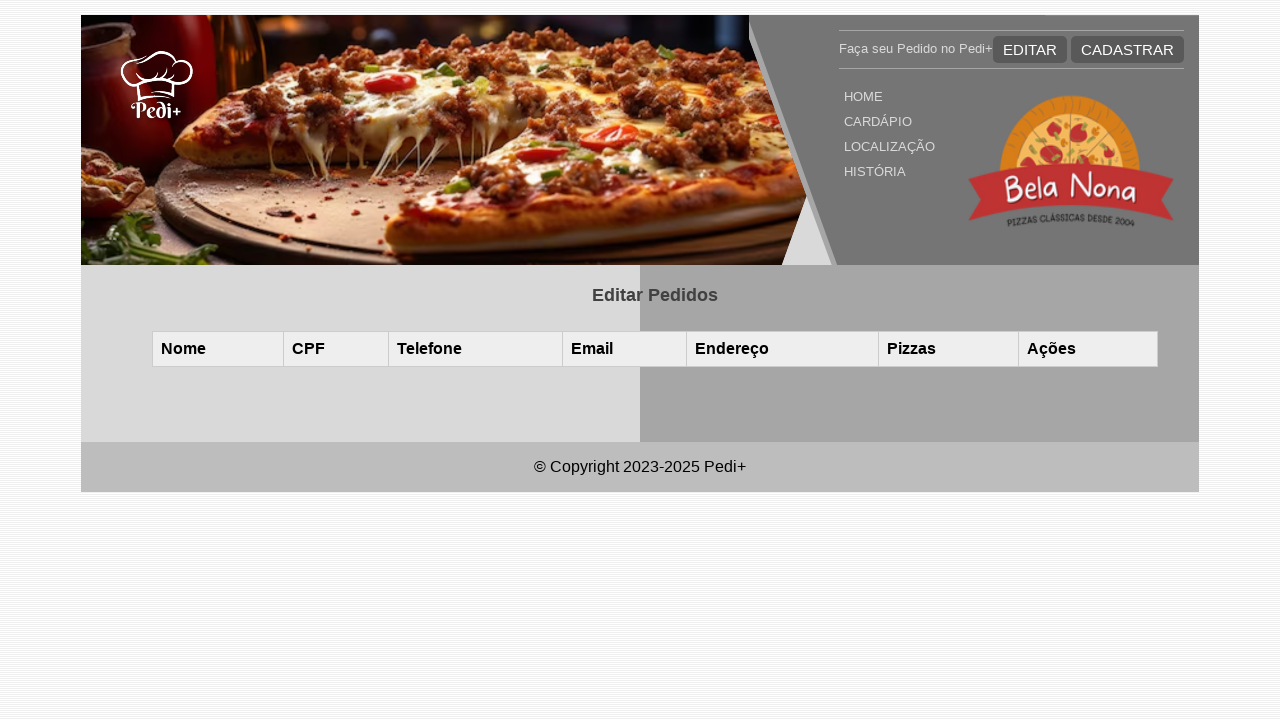

Cleared localStorage and seeded test order data for Camila Rocha
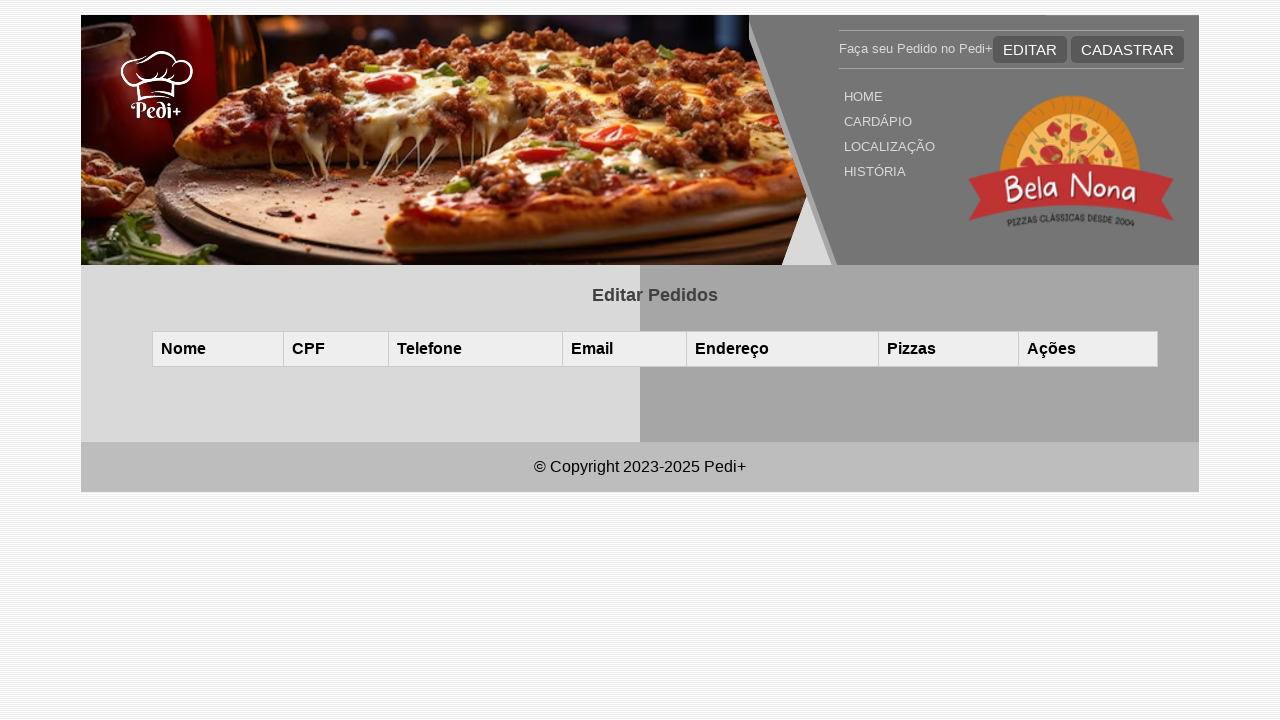

Reloaded page to apply seeded test data
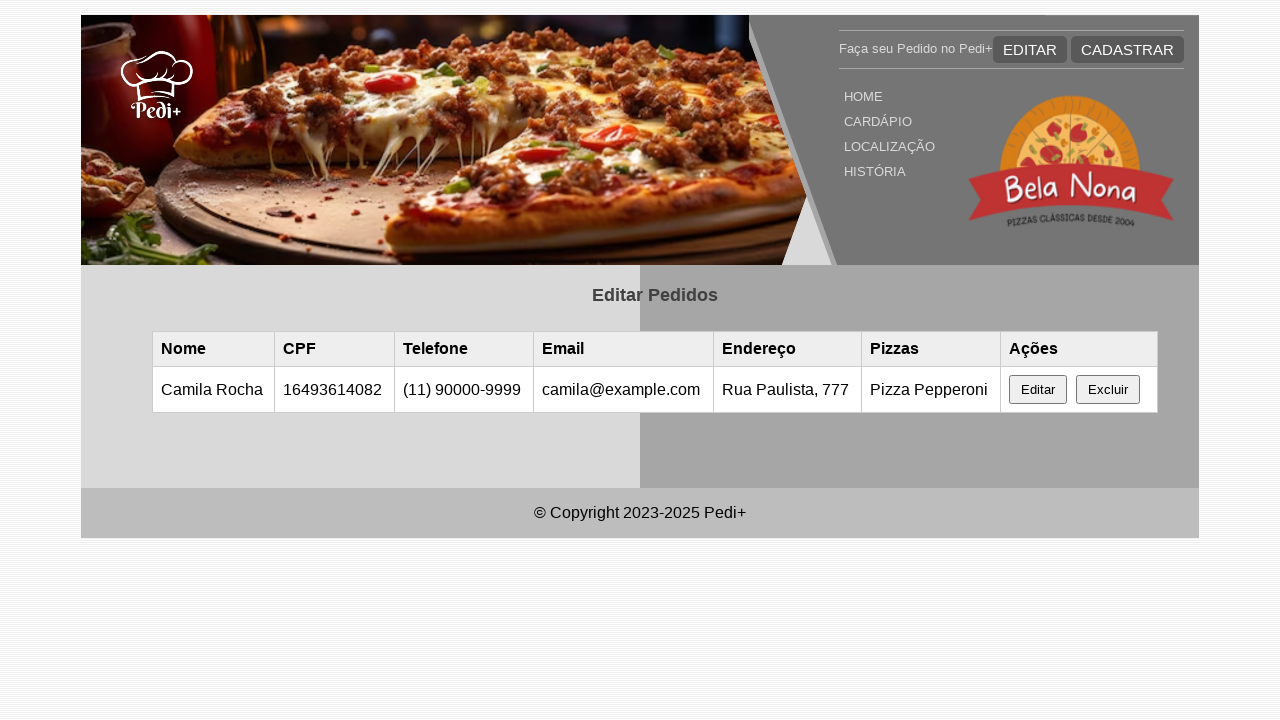

Clicked edit button on first order to enter edit mode at (1038, 390) on button:has-text('Editar'), .edit-btn, [data-action='edit']
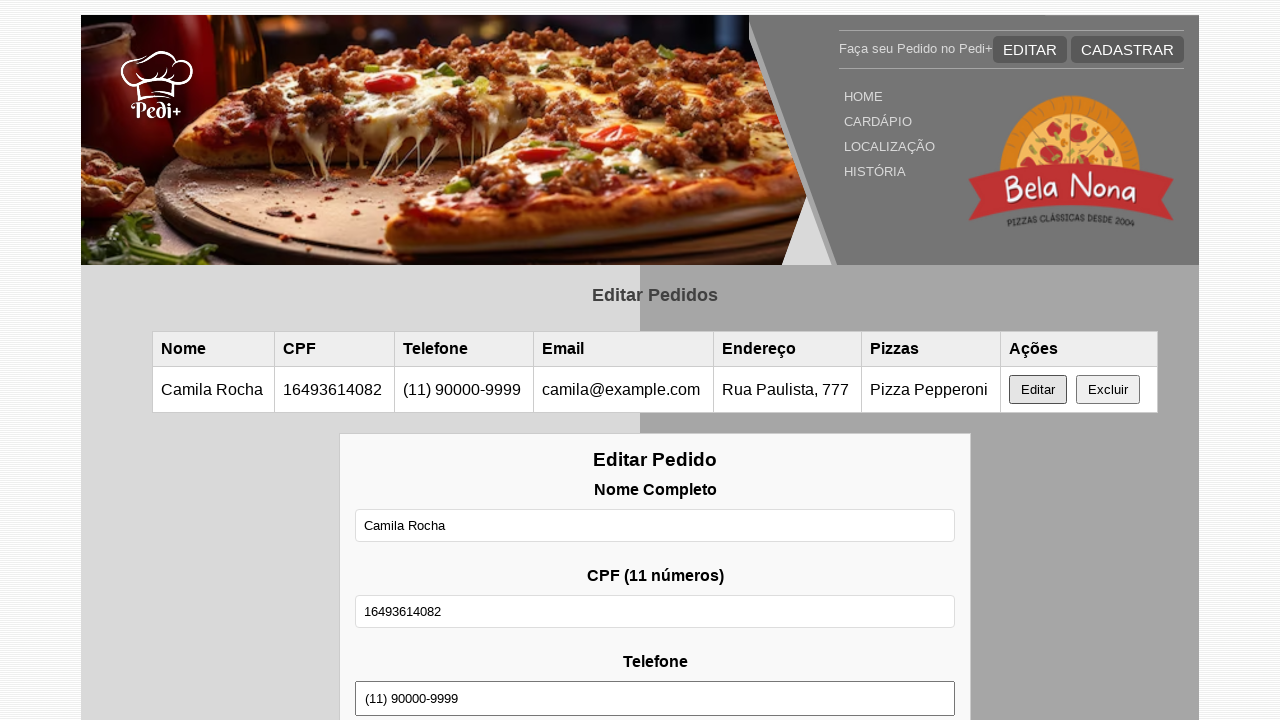

Overrode window.confirm to auto-accept deletion dialogs
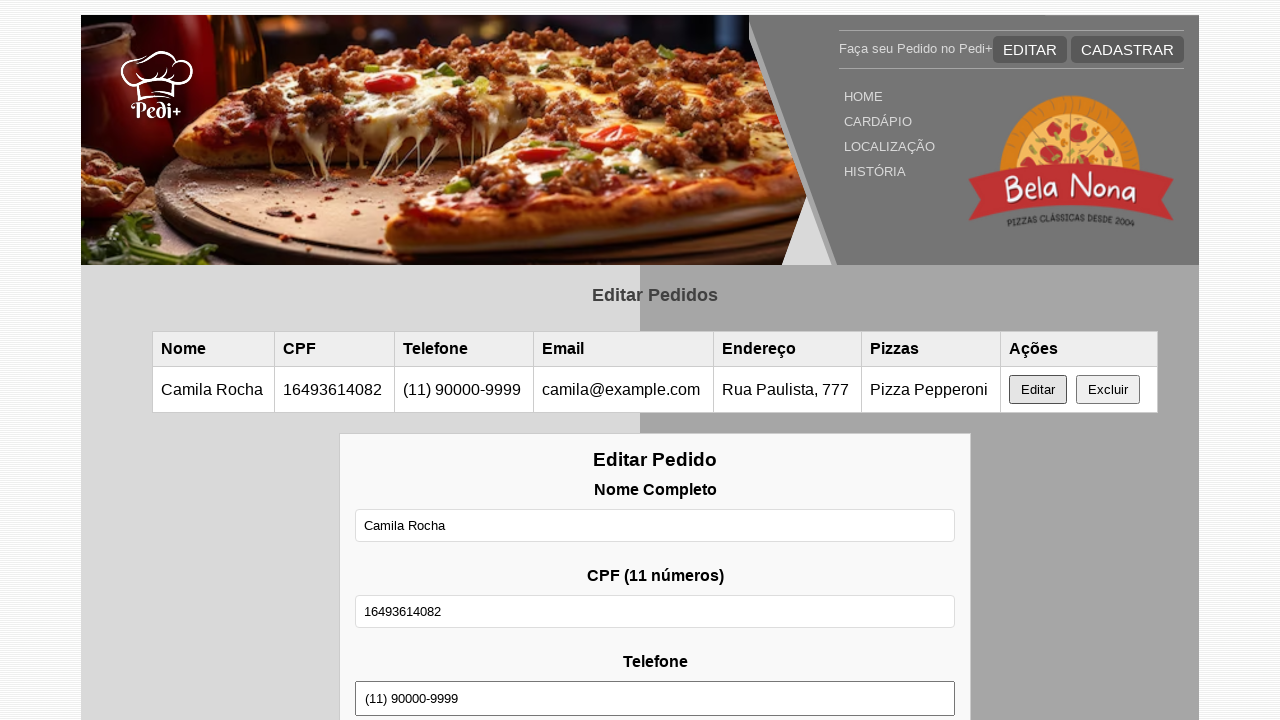

Clicked delete button to remove the order while in edit mode at (1108, 390) on button:has-text('Excluir'), .delete-btn, [data-action='delete']
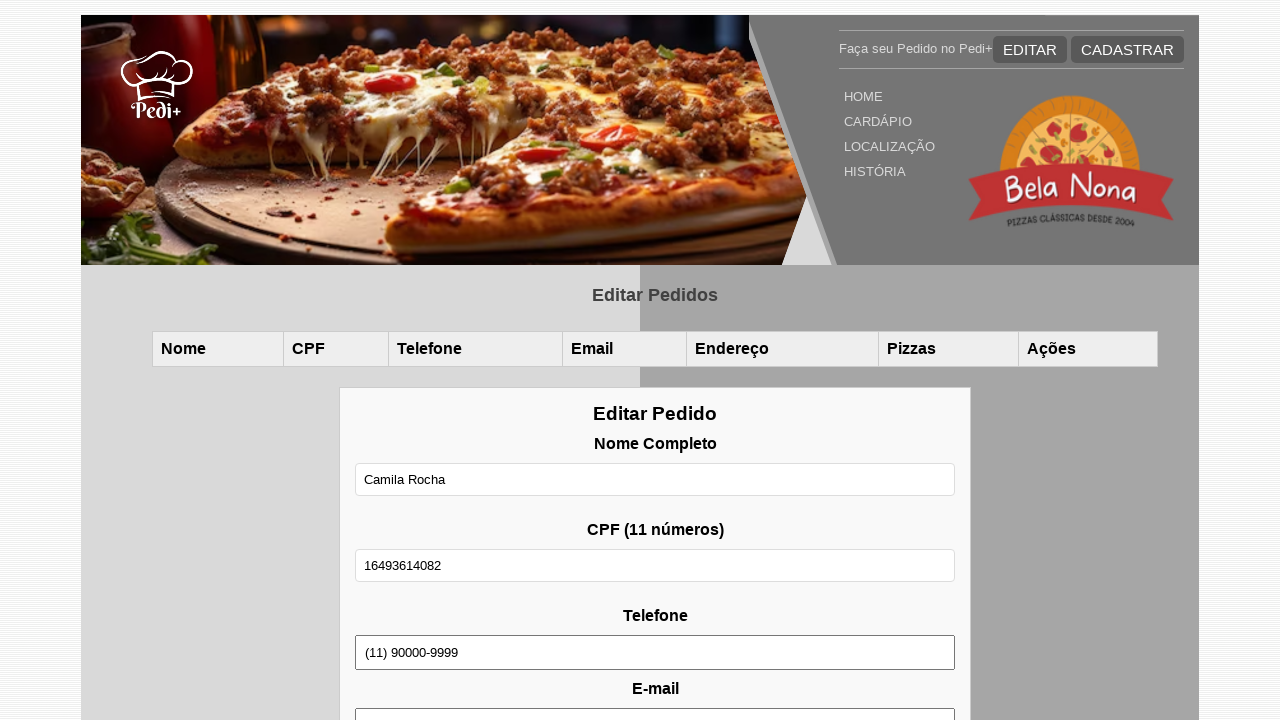

Set up dialog handler to accept any alerts
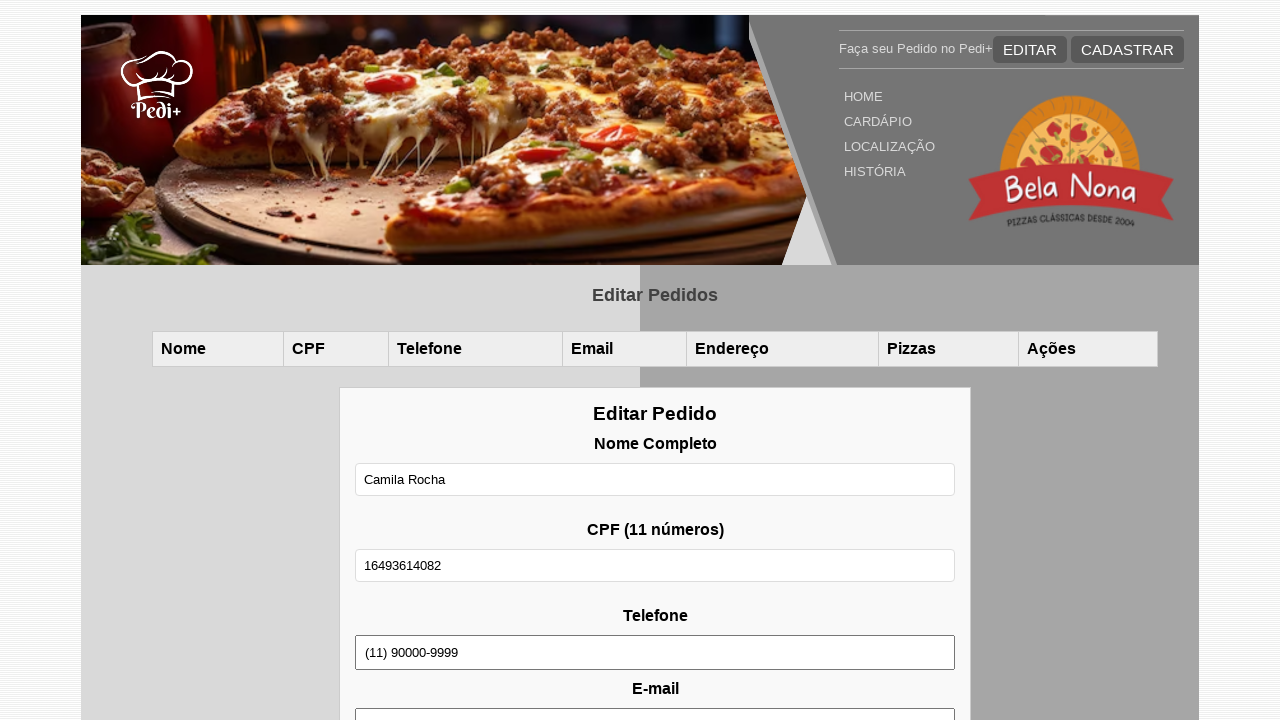

Waited 1000ms for deletion to complete and form to hide
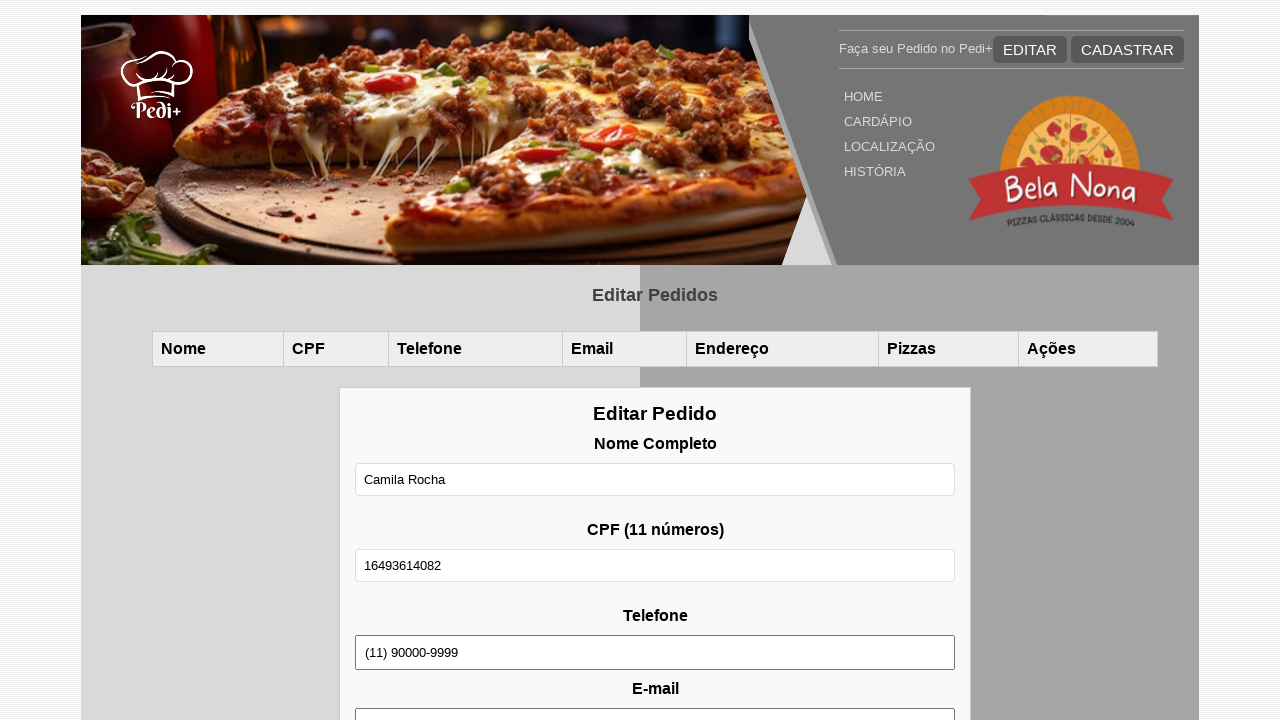

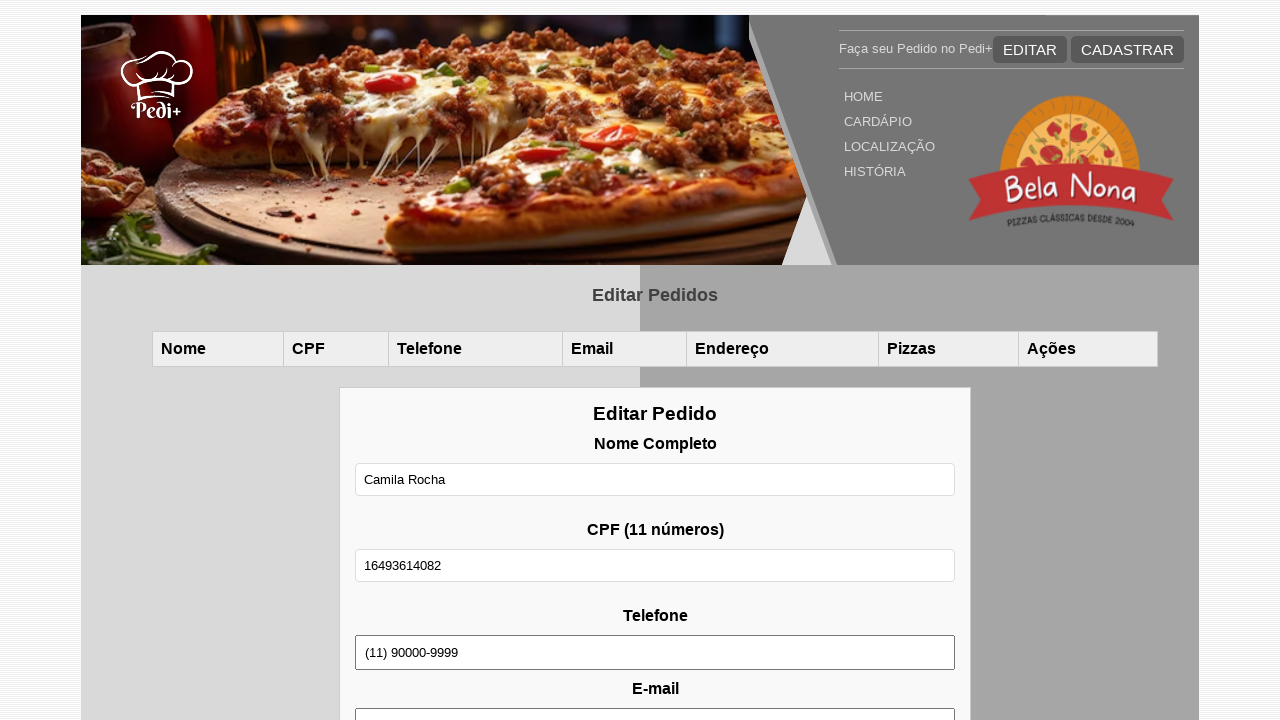